Tests that the Category section on the Automation Exercise homepage contains exactly 3 category elements and retrieves their names

Starting URL: https://www.automationexercise.com/

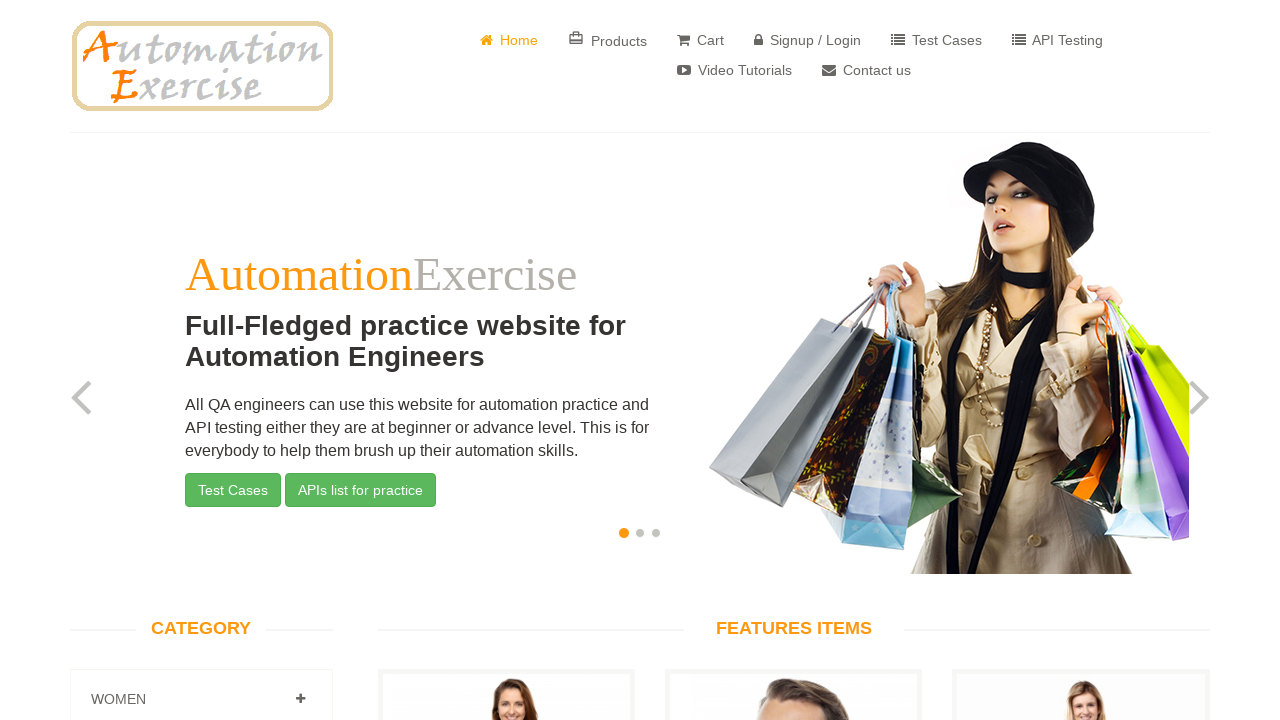

Waited for category elements to load on Automation Exercise homepage
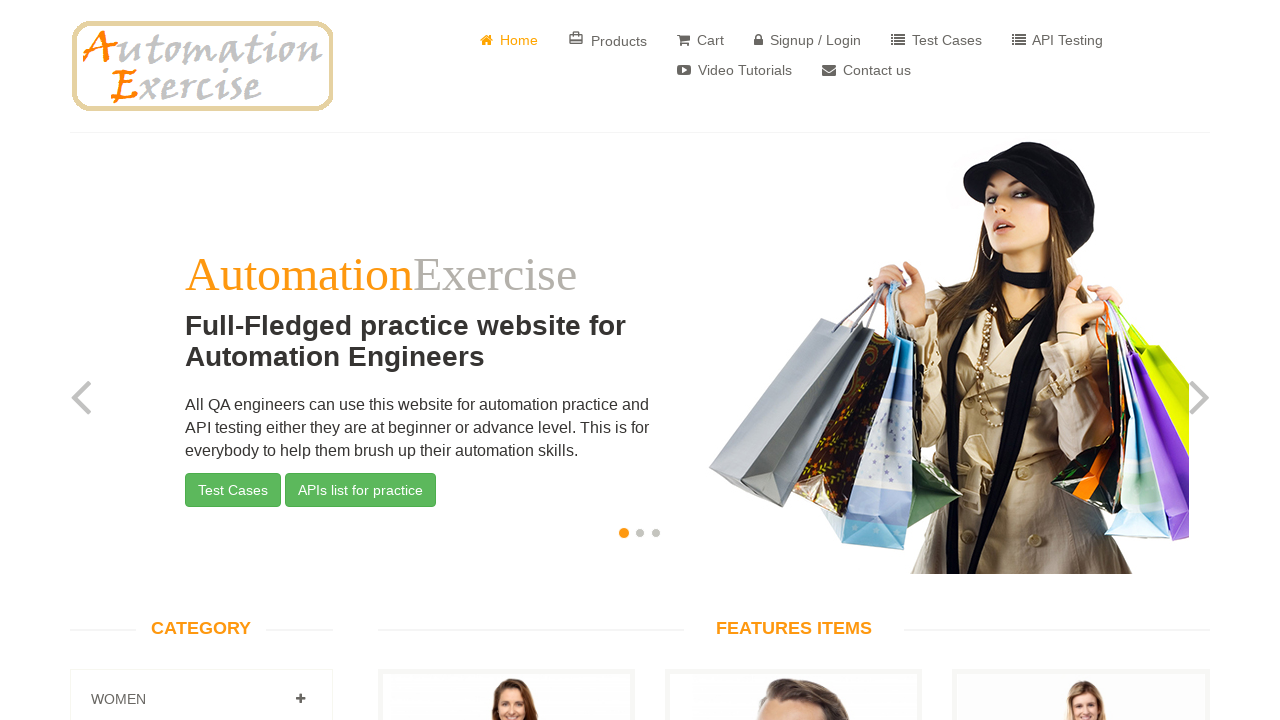

Retrieved all category elements from the Category section
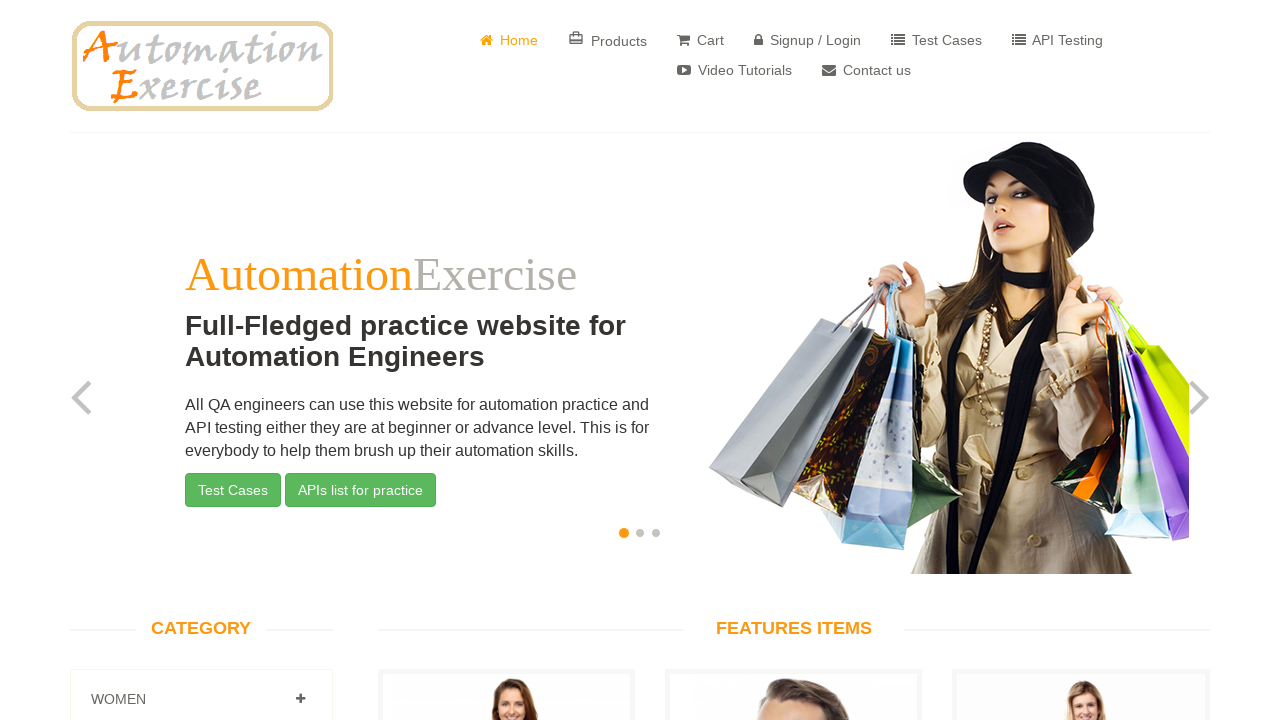

Verified exactly 3 category elements are present
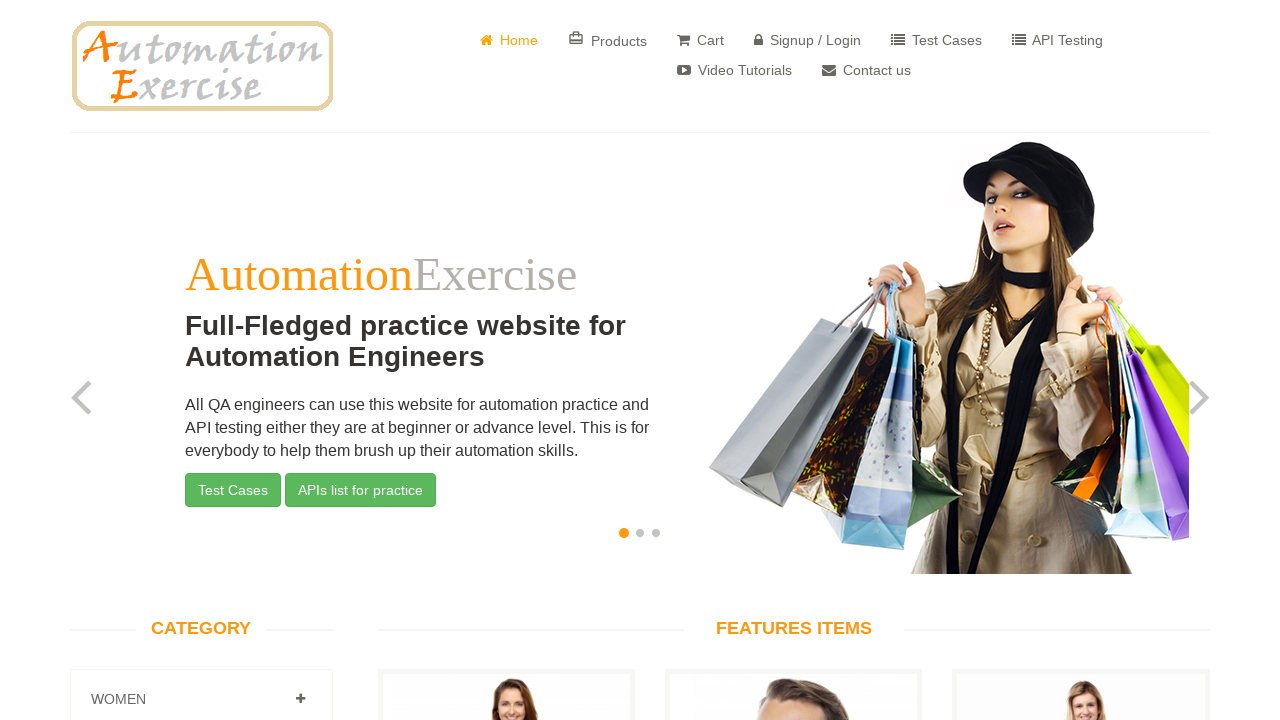

Printed all category names from the Category section
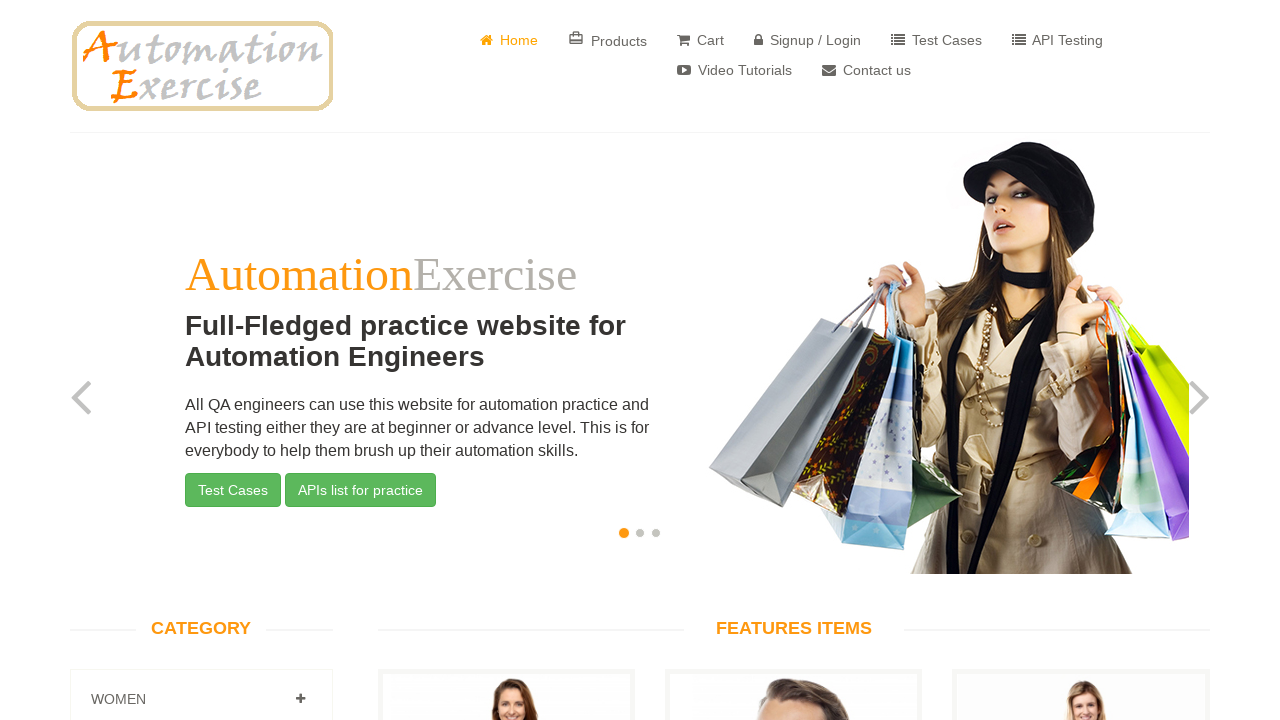

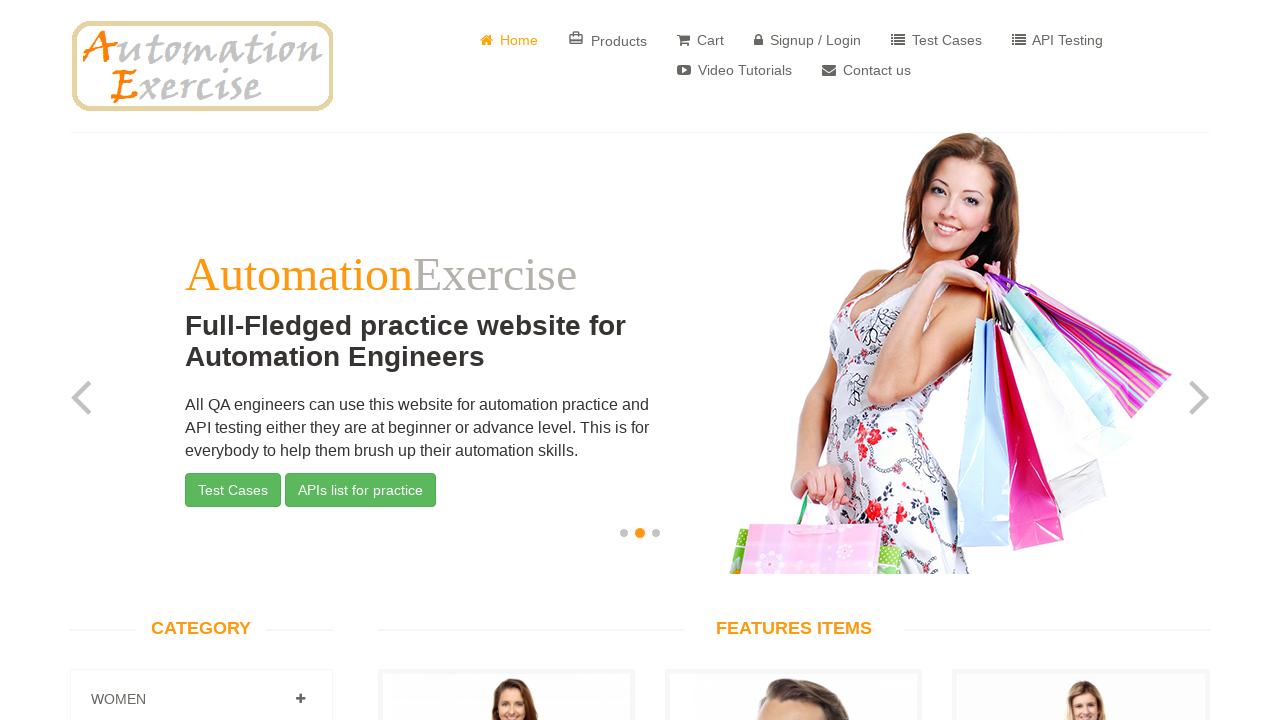